Tests clearing the complete state of all items by checking and unchecking the toggle all

Starting URL: https://demo.playwright.dev/todomvc

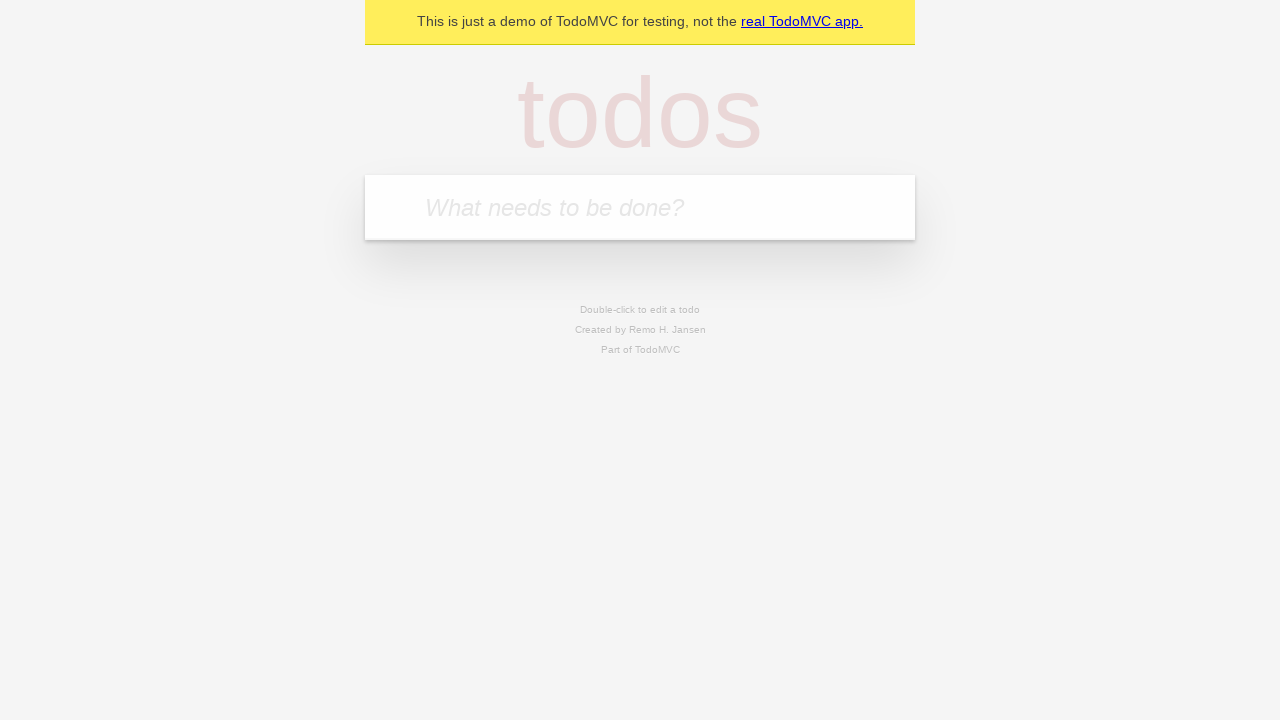

Filled todo input with 'buy some cheese' on internal:attr=[placeholder="What needs to be done?"i]
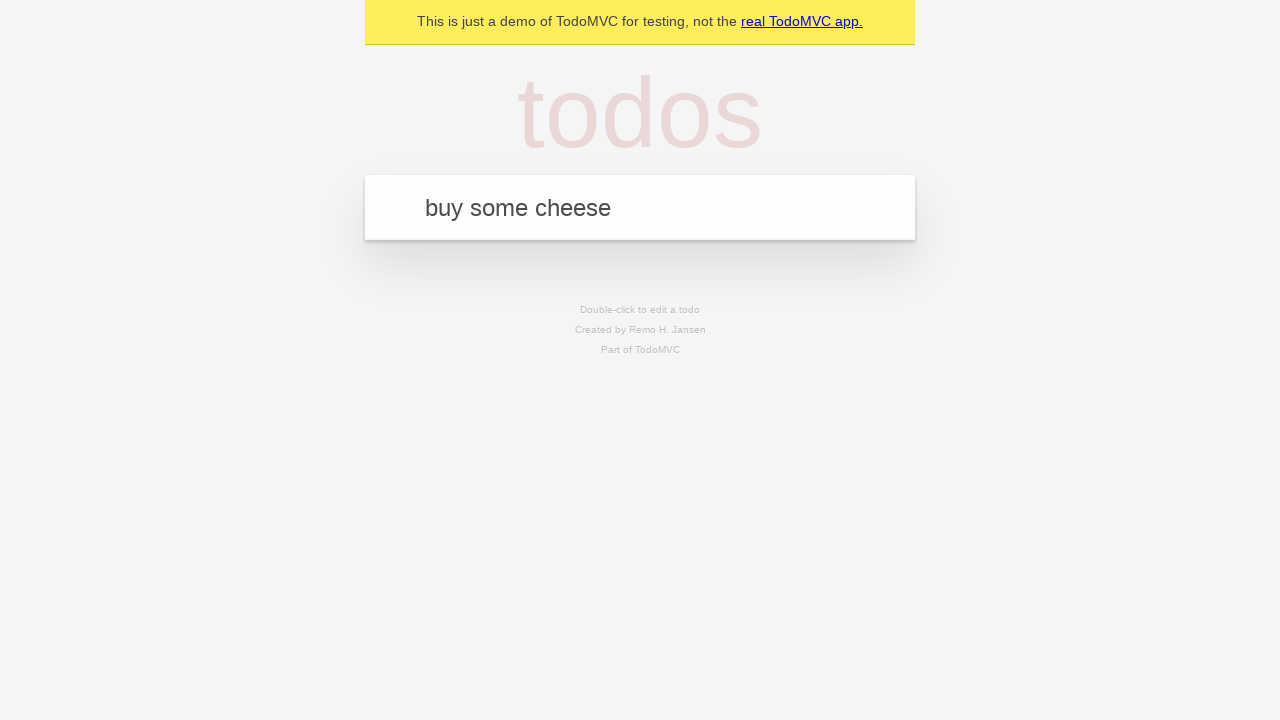

Pressed Enter to add 'buy some cheese' to todo list on internal:attr=[placeholder="What needs to be done?"i]
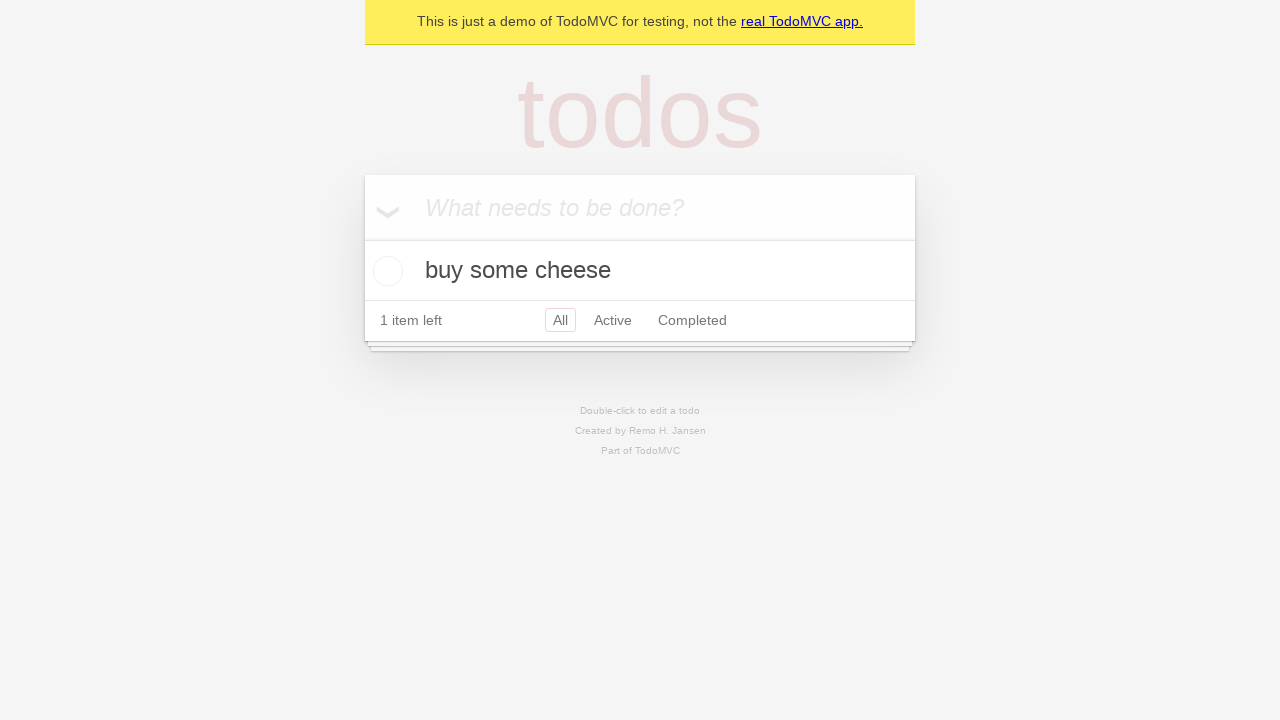

Filled todo input with 'feed the cat' on internal:attr=[placeholder="What needs to be done?"i]
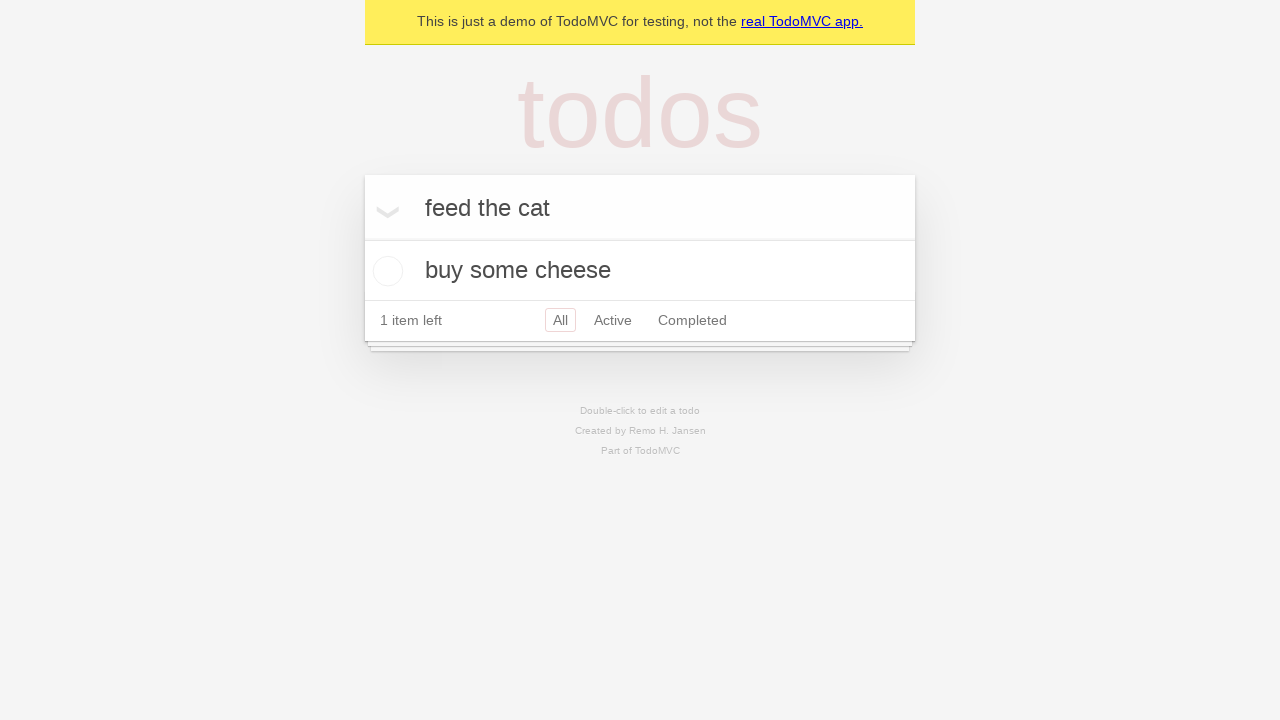

Pressed Enter to add 'feed the cat' to todo list on internal:attr=[placeholder="What needs to be done?"i]
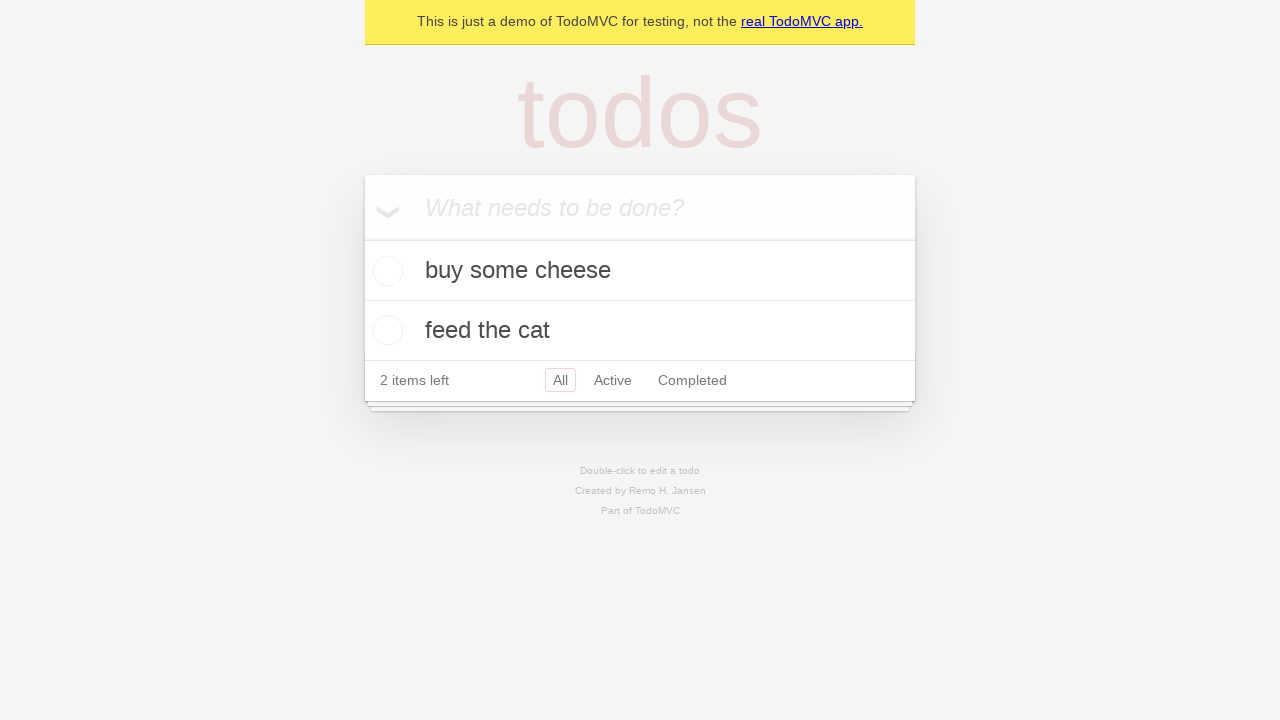

Filled todo input with 'book a doctors appointment' on internal:attr=[placeholder="What needs to be done?"i]
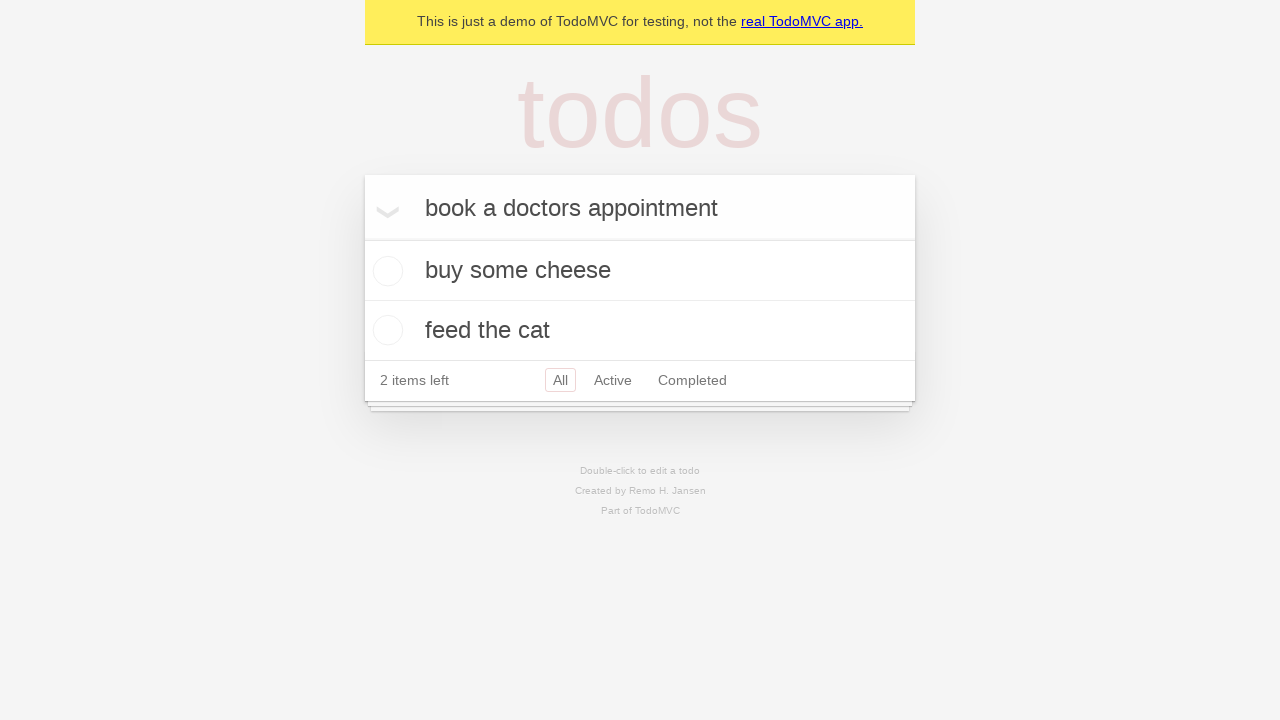

Pressed Enter to add 'book a doctors appointment' to todo list on internal:attr=[placeholder="What needs to be done?"i]
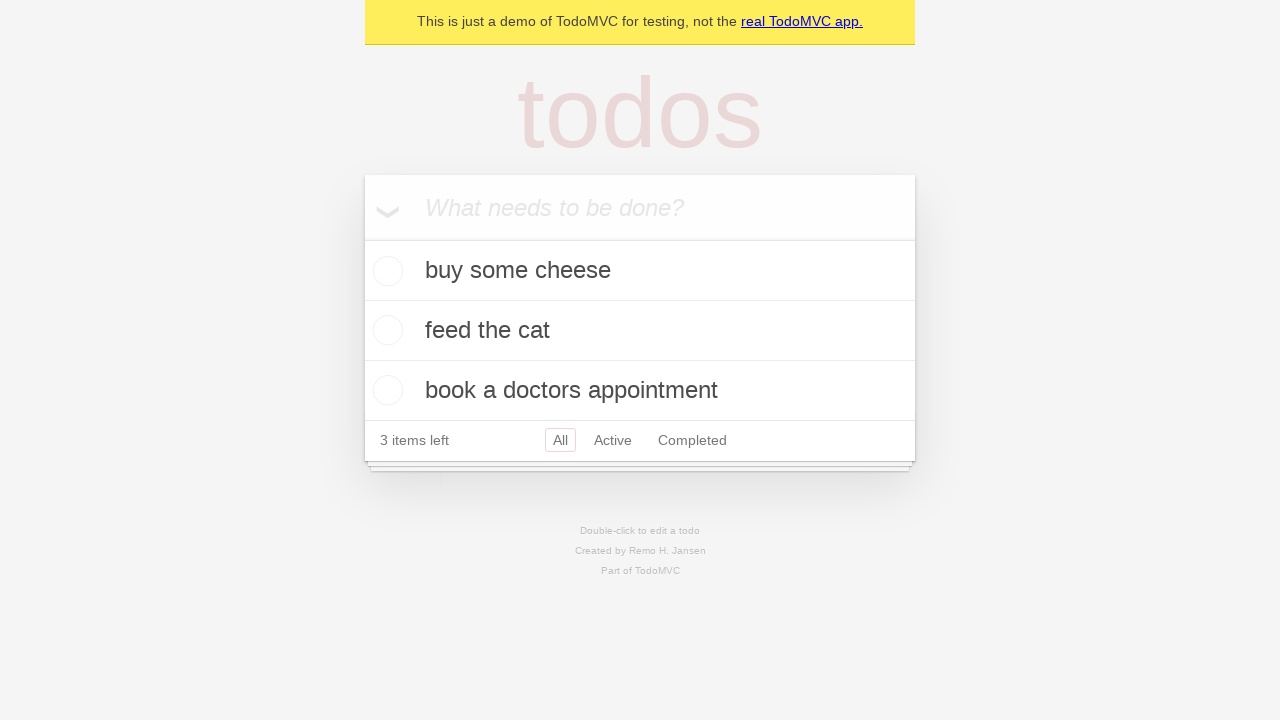

Clicked 'Mark all as complete' toggle to check all todos at (362, 238) on internal:label="Mark all as complete"i
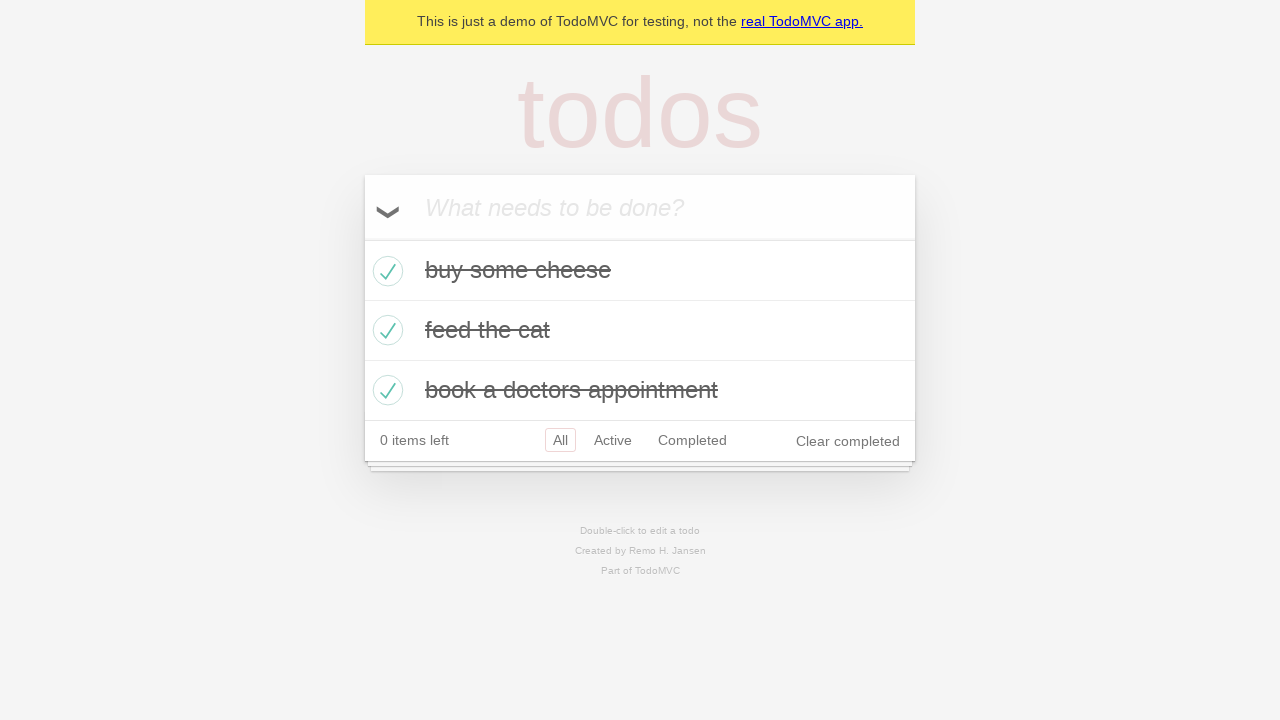

Clicked 'Mark all as complete' toggle again to uncheck all todos at (362, 238) on internal:label="Mark all as complete"i
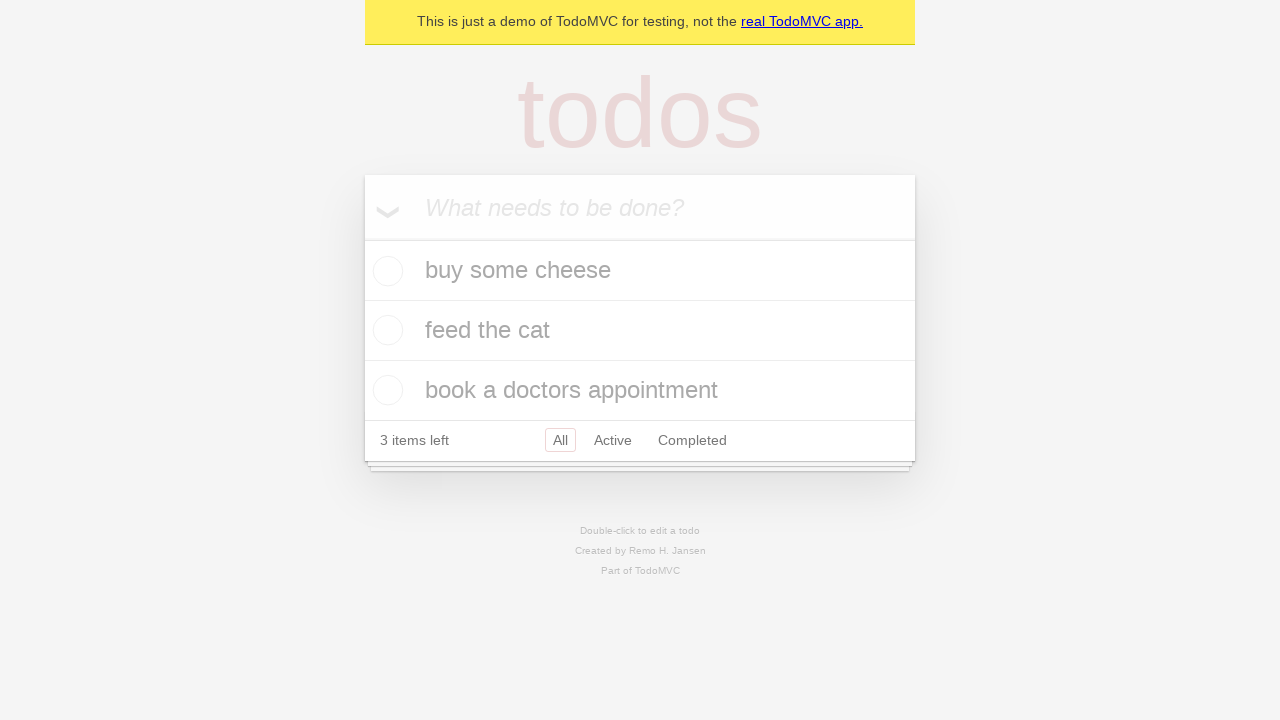

Verified todo items are present in the DOM
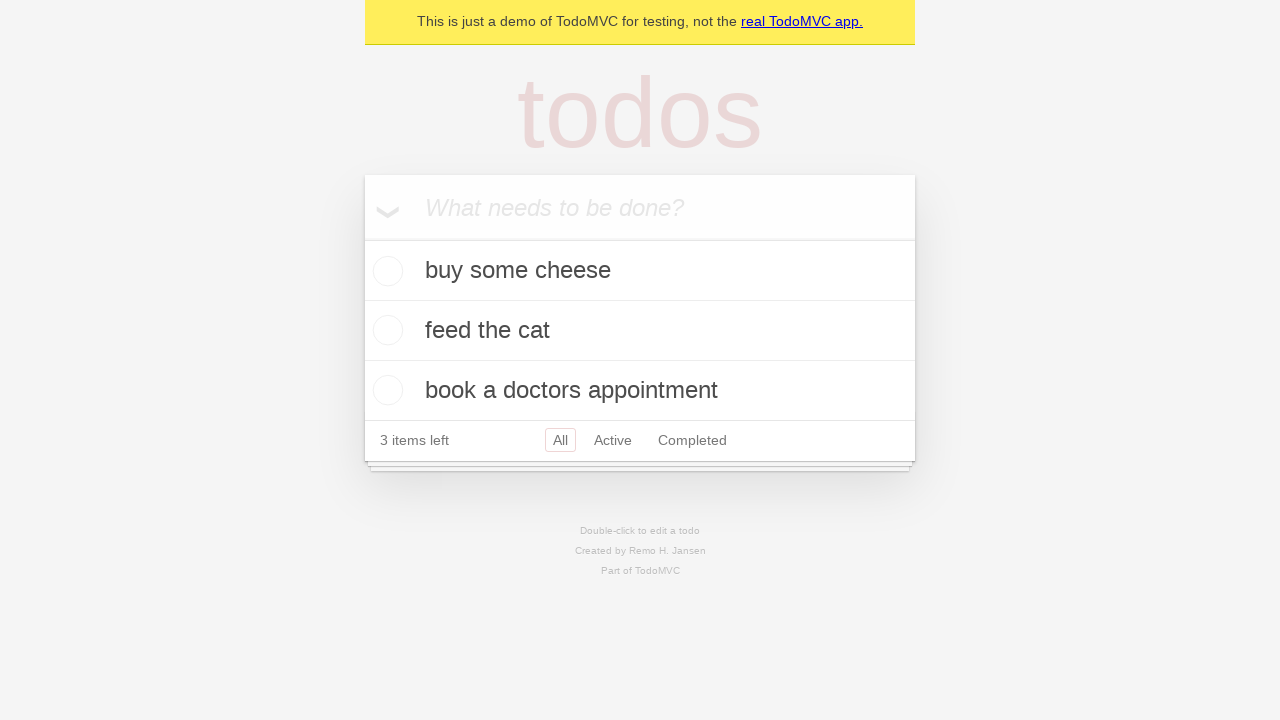

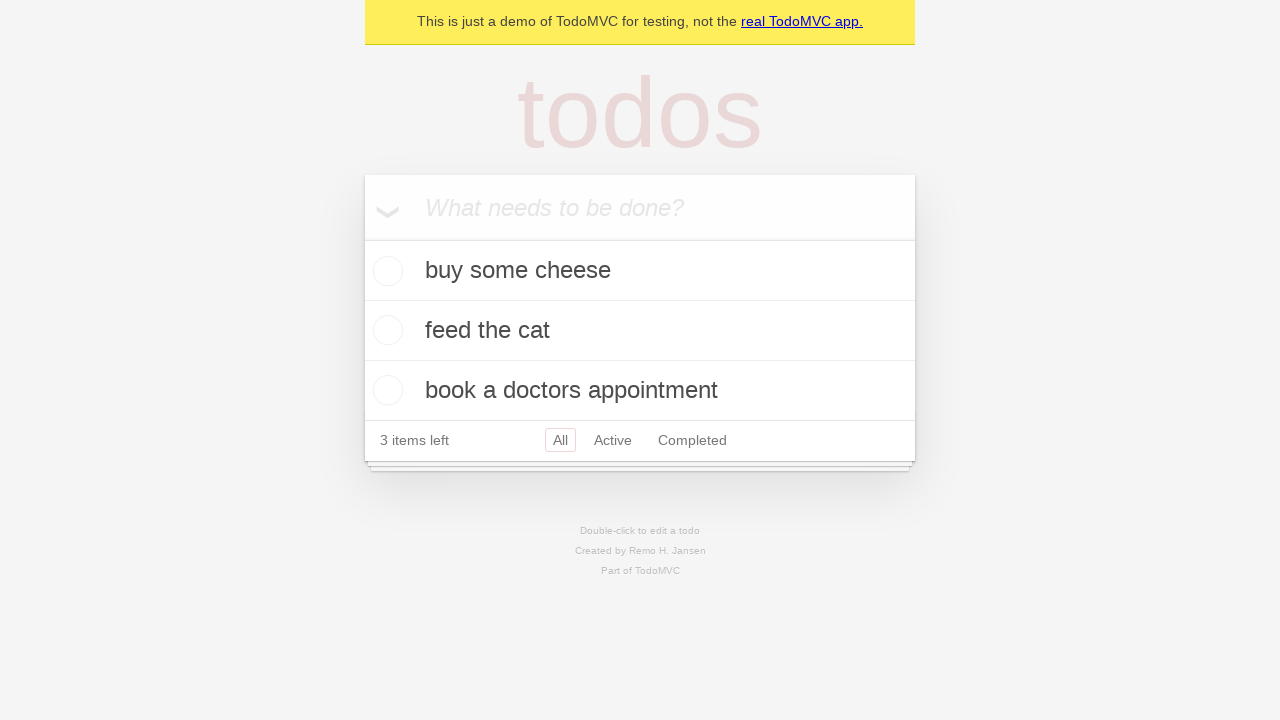